Tests the Zappos homepage search functionality by entering a search term "Green Shoes" and submitting the search form.

Starting URL: https://www.zappos.com

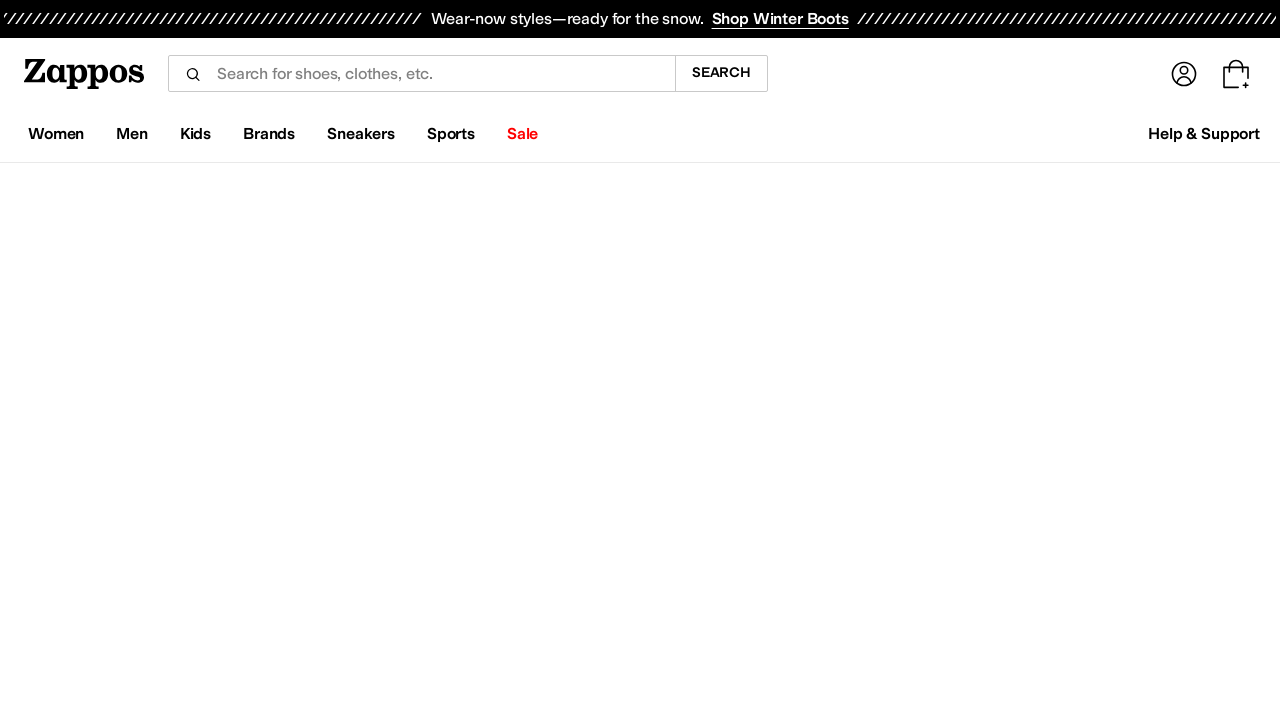

Filled search box with 'Green Shoes' on input[name='term']
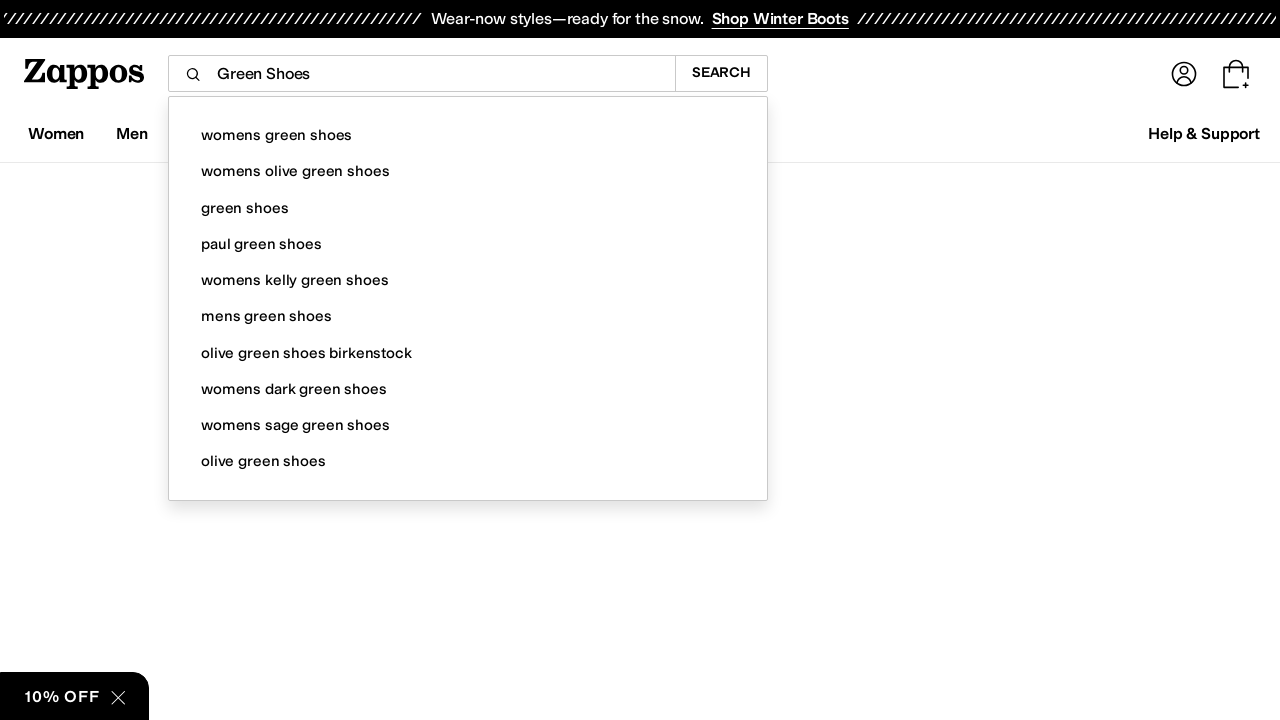

Pressed Enter to submit search form on input[name='term']
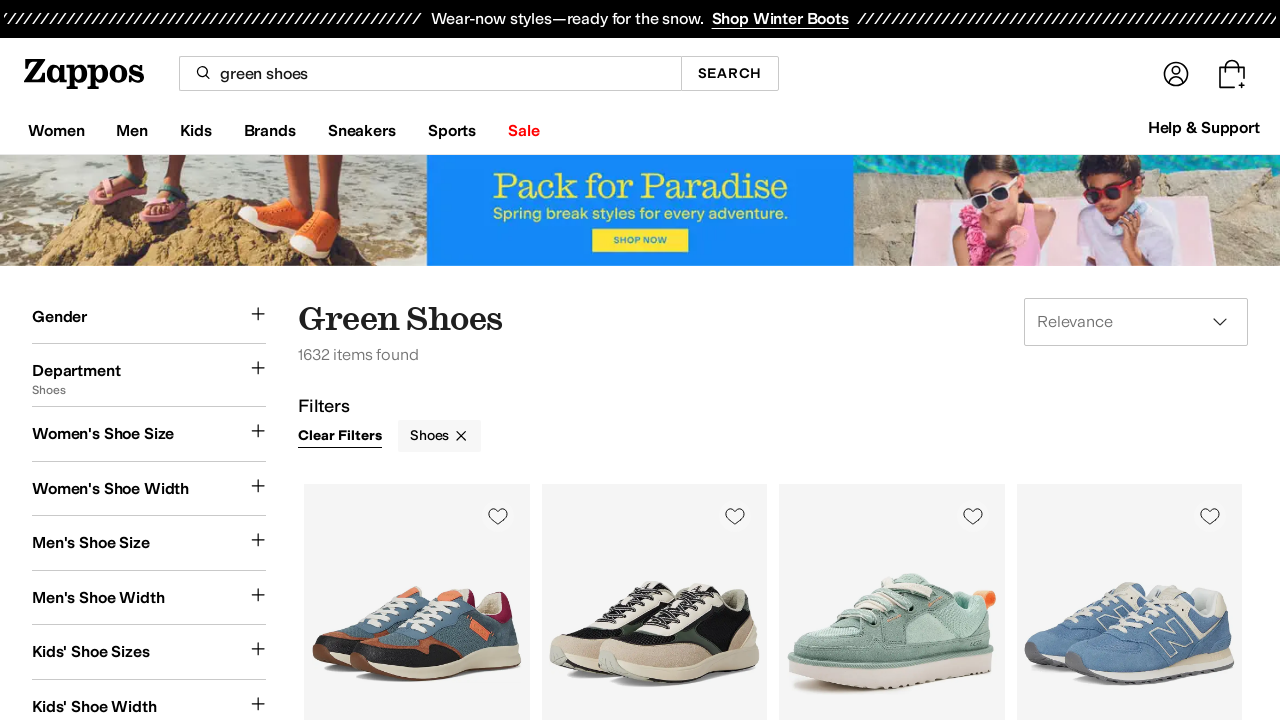

Waited for search results page to load (networkidle)
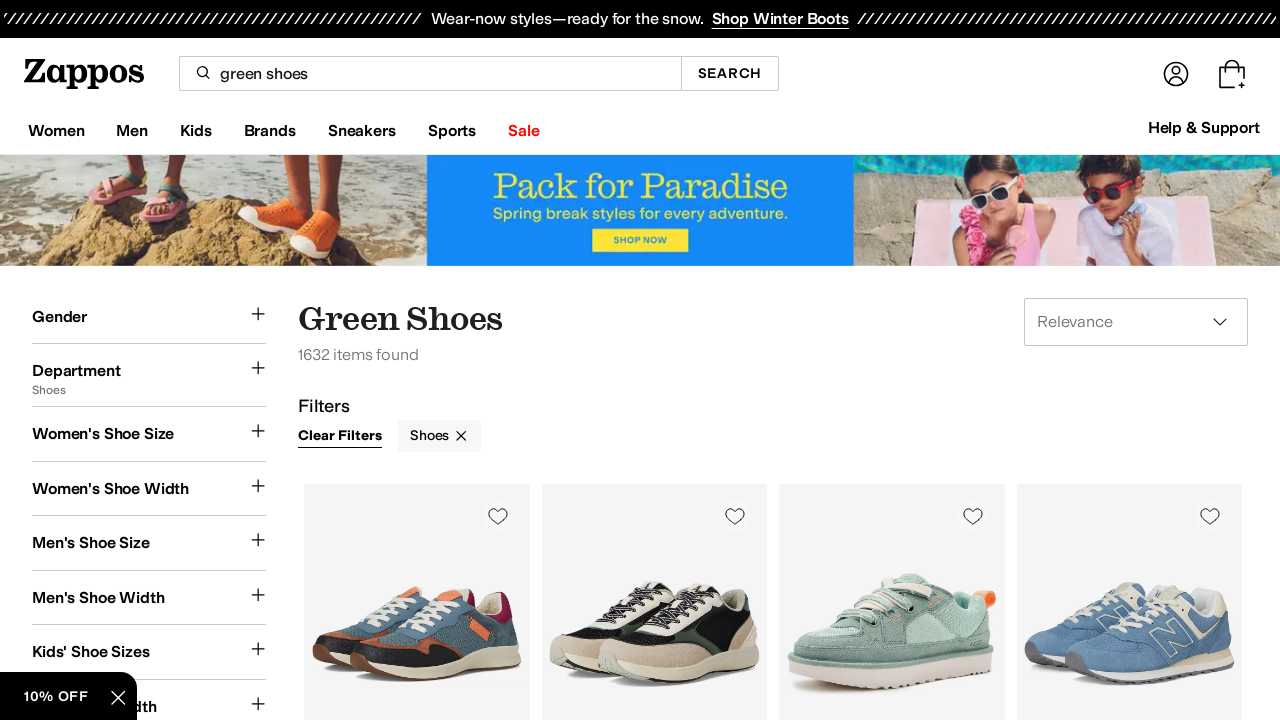

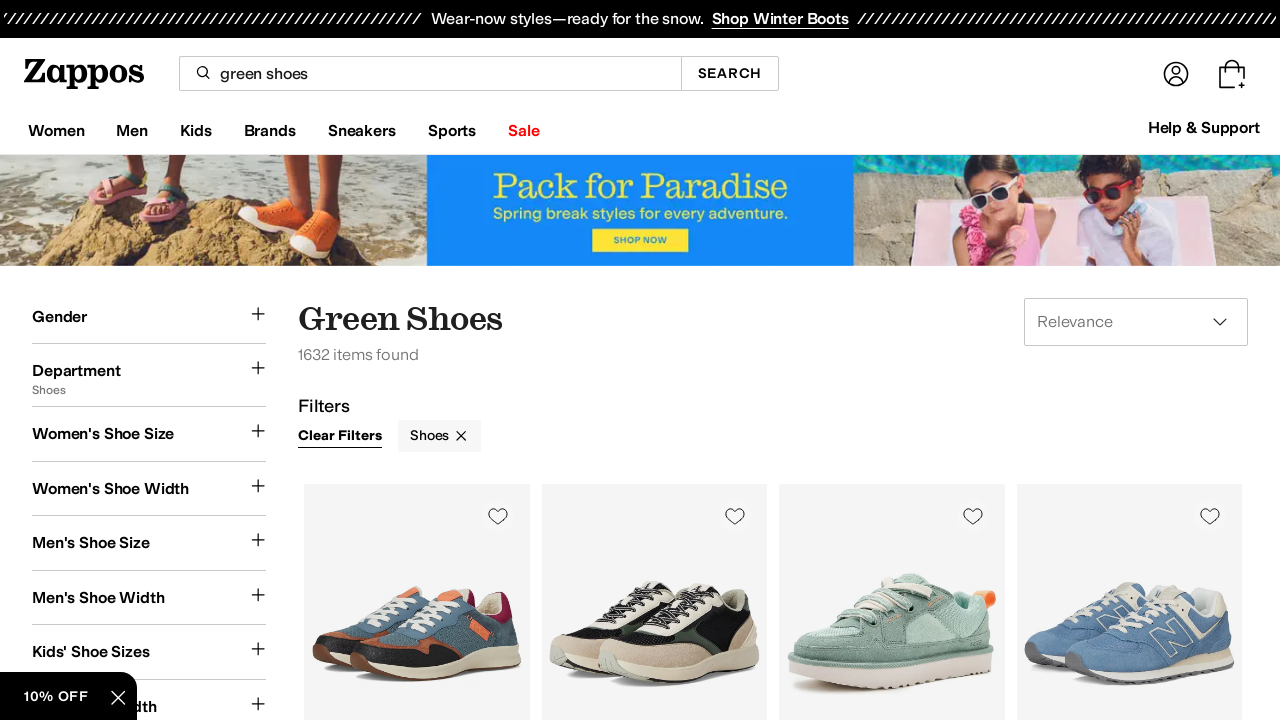